Tests the search functionality on Suning.com by entering a product search term and submitting the search form to view results

Starting URL: https://www.suning.com/

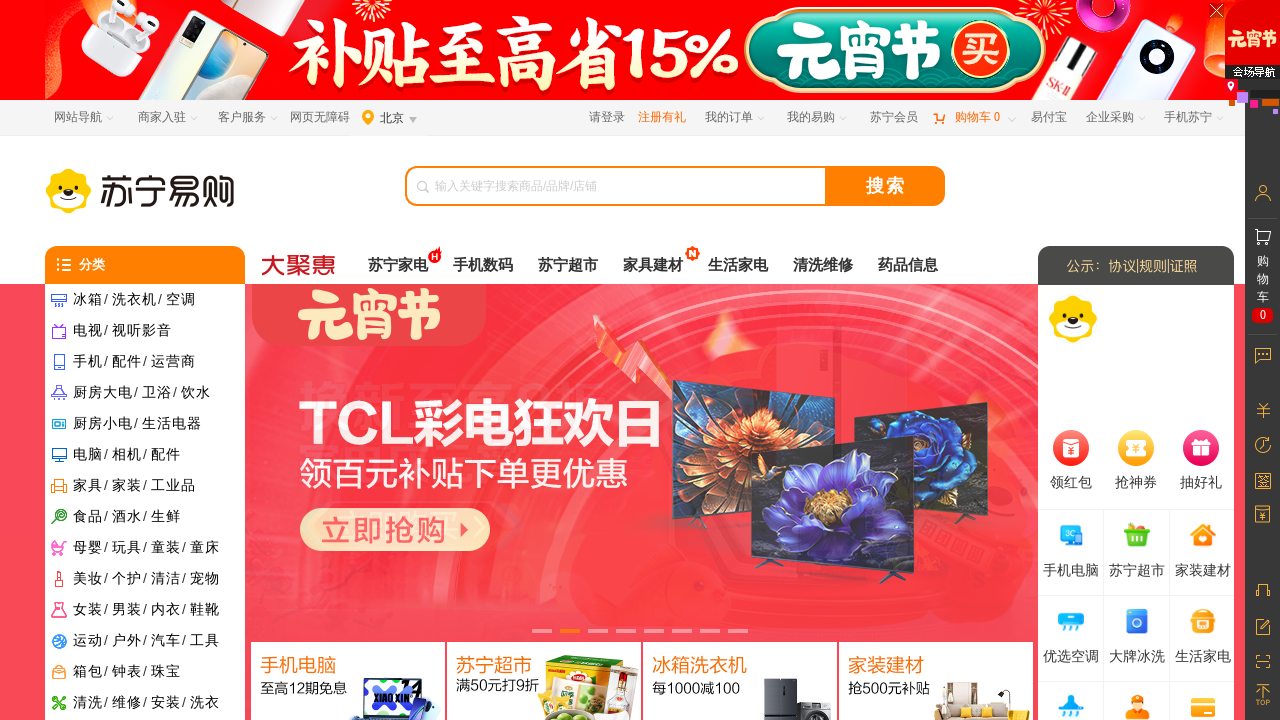

Filled search field with '手机' (mobile phone) on #searchKeywords
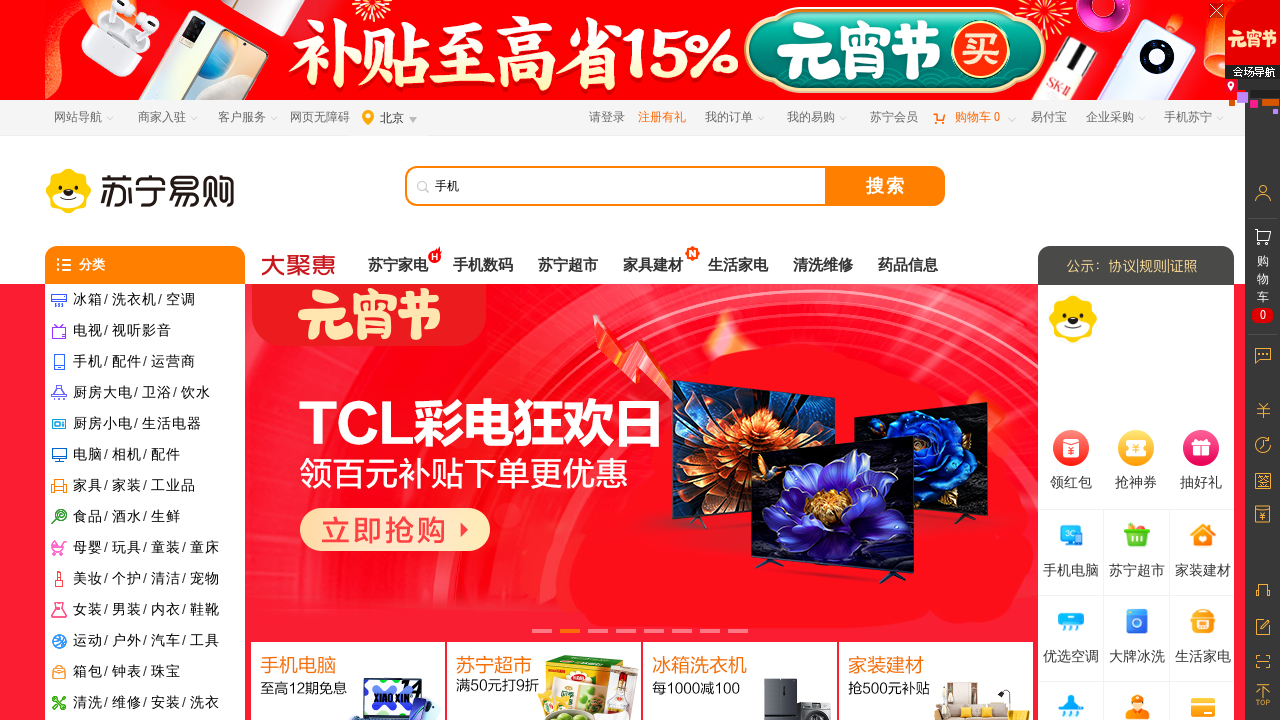

Clicked search submit button at (885, 186) on #searchSubmit
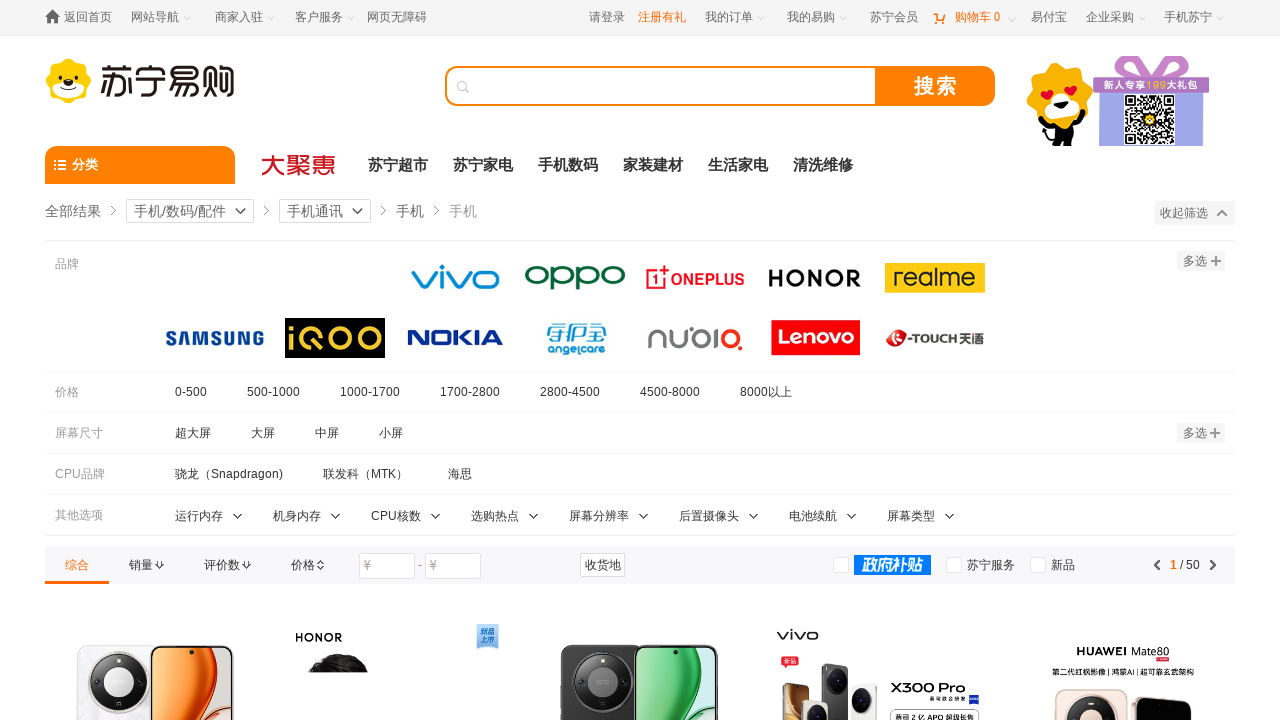

Search results page loaded and network idle
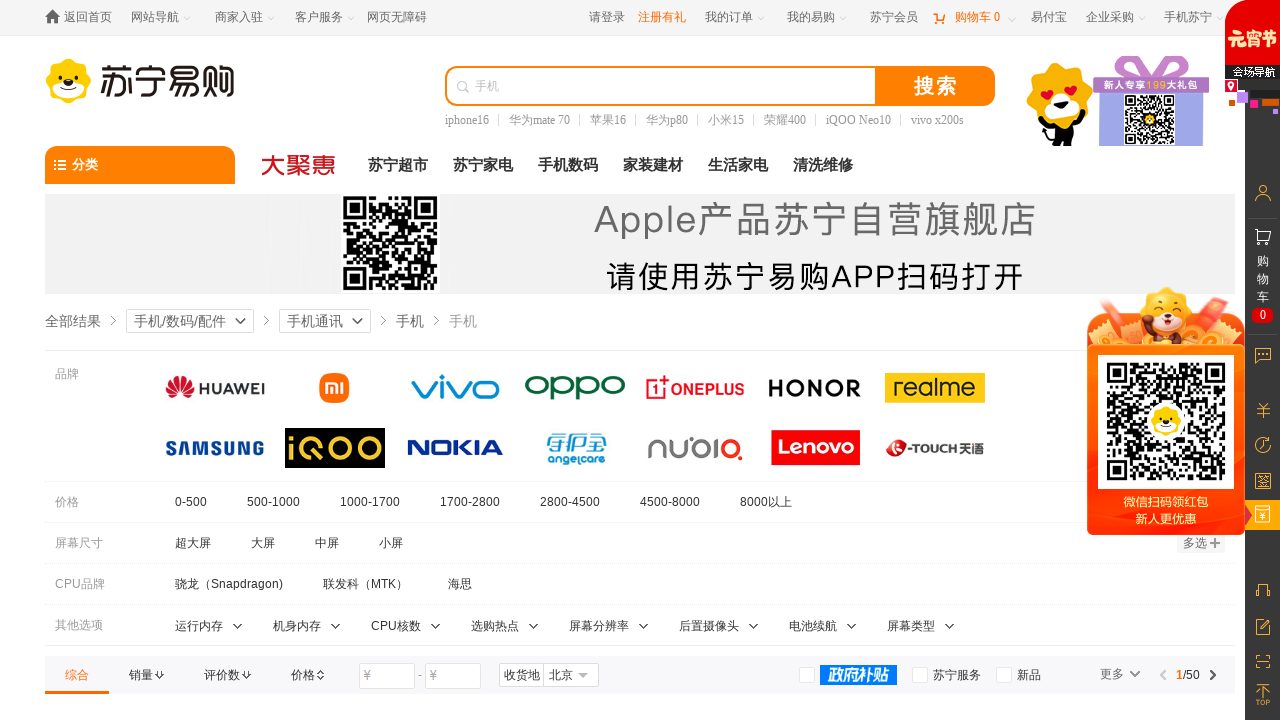

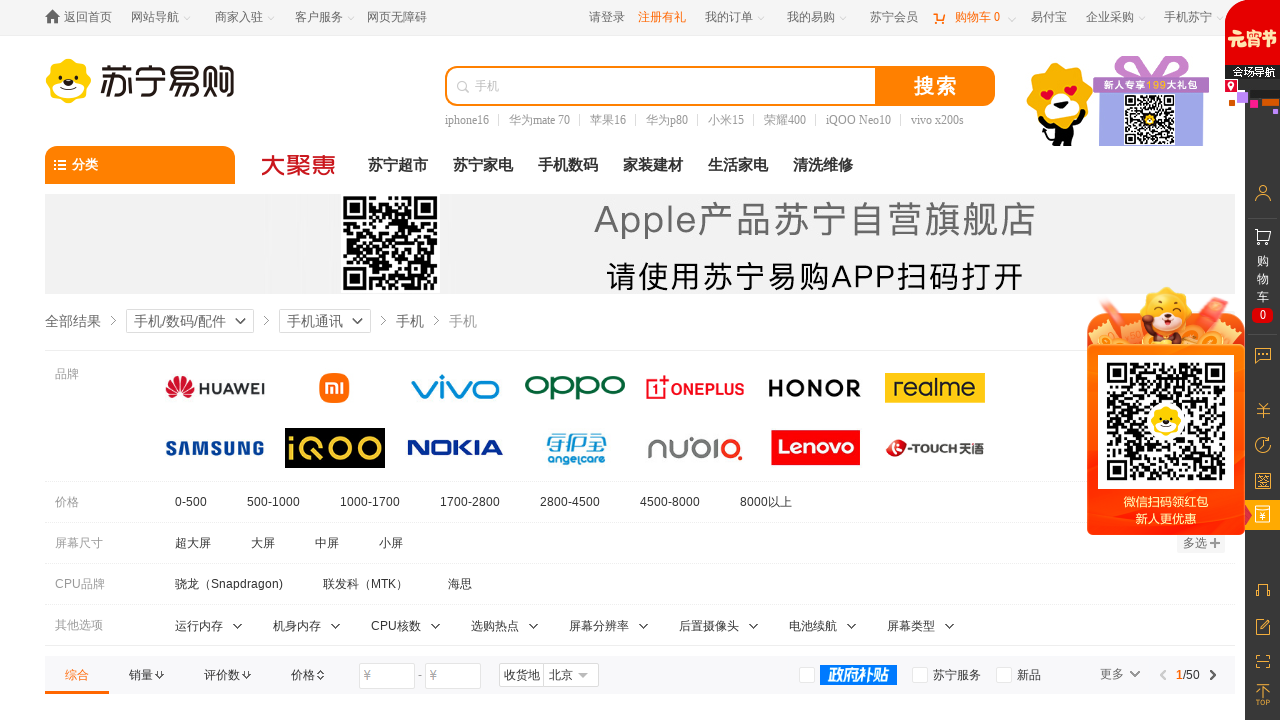